Tests AJAX functionality by clicking a button and waiting for dynamic content to load via AJAX request

Starting URL: http://uitestingplayground.com/ajax

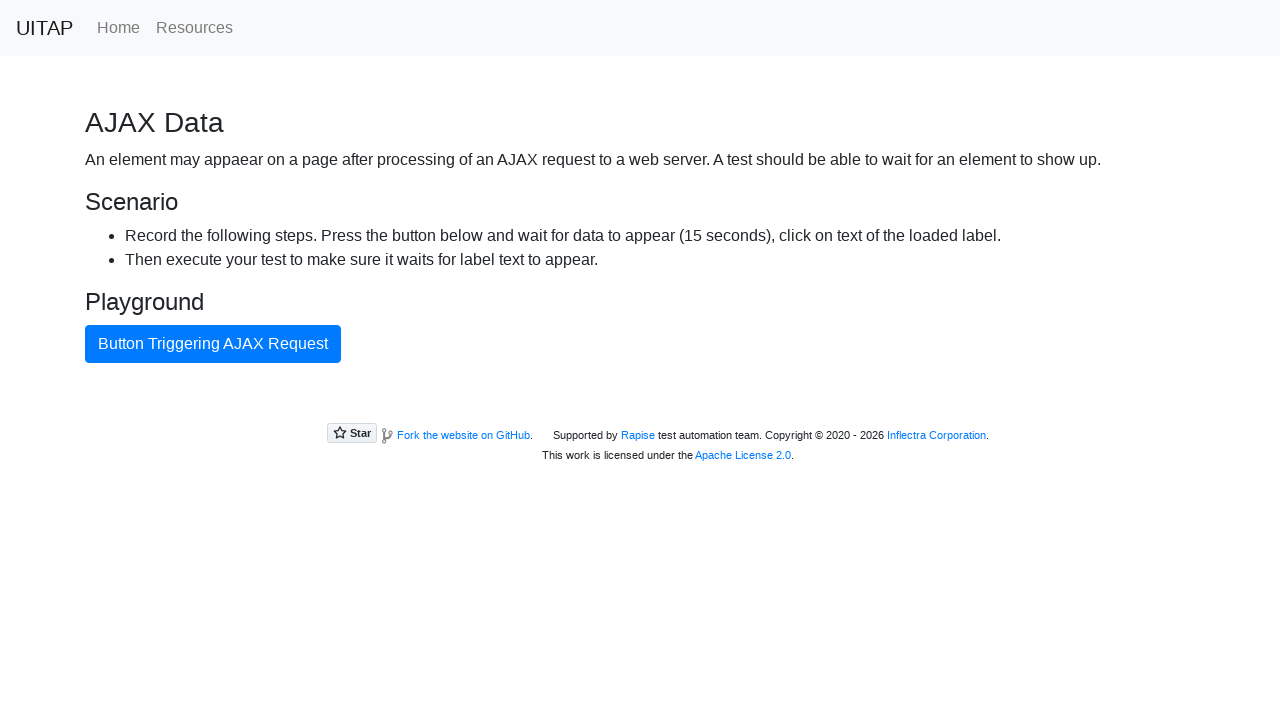

Clicked AJAX button to trigger the request at (213, 344) on button#ajaxButton
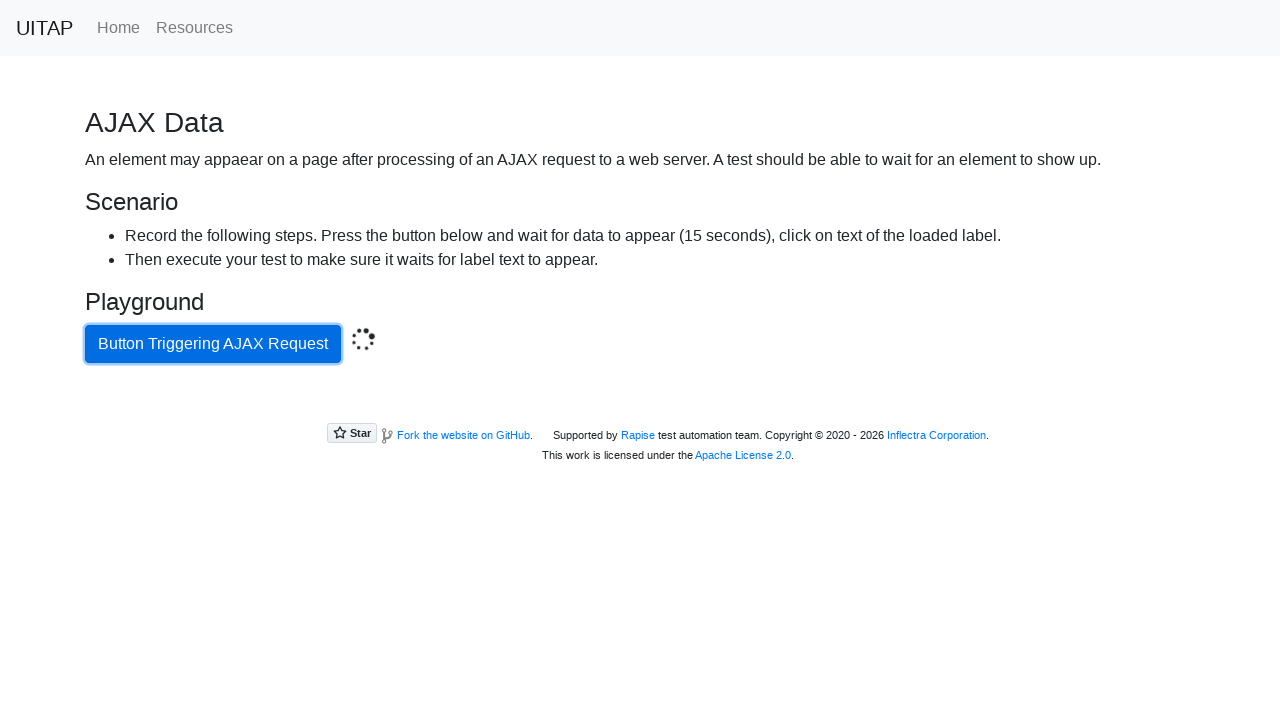

Waited for AJAX content to load with success message
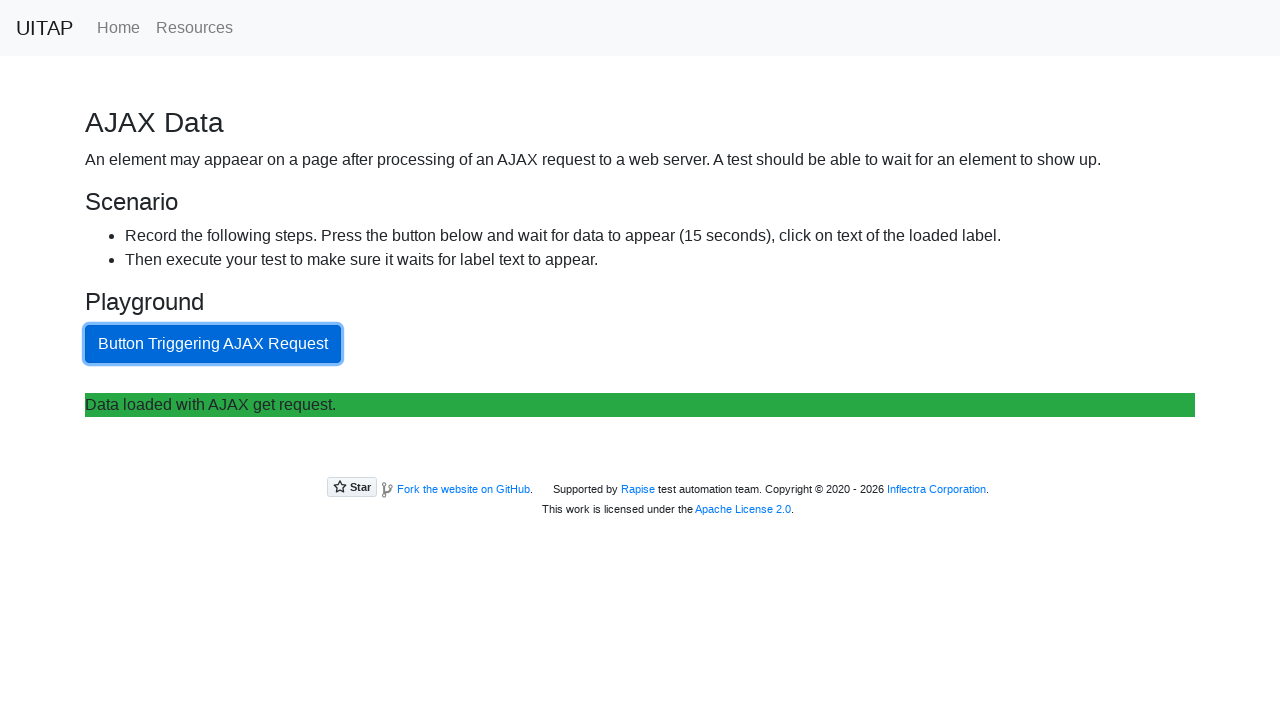

Verified success message element is present
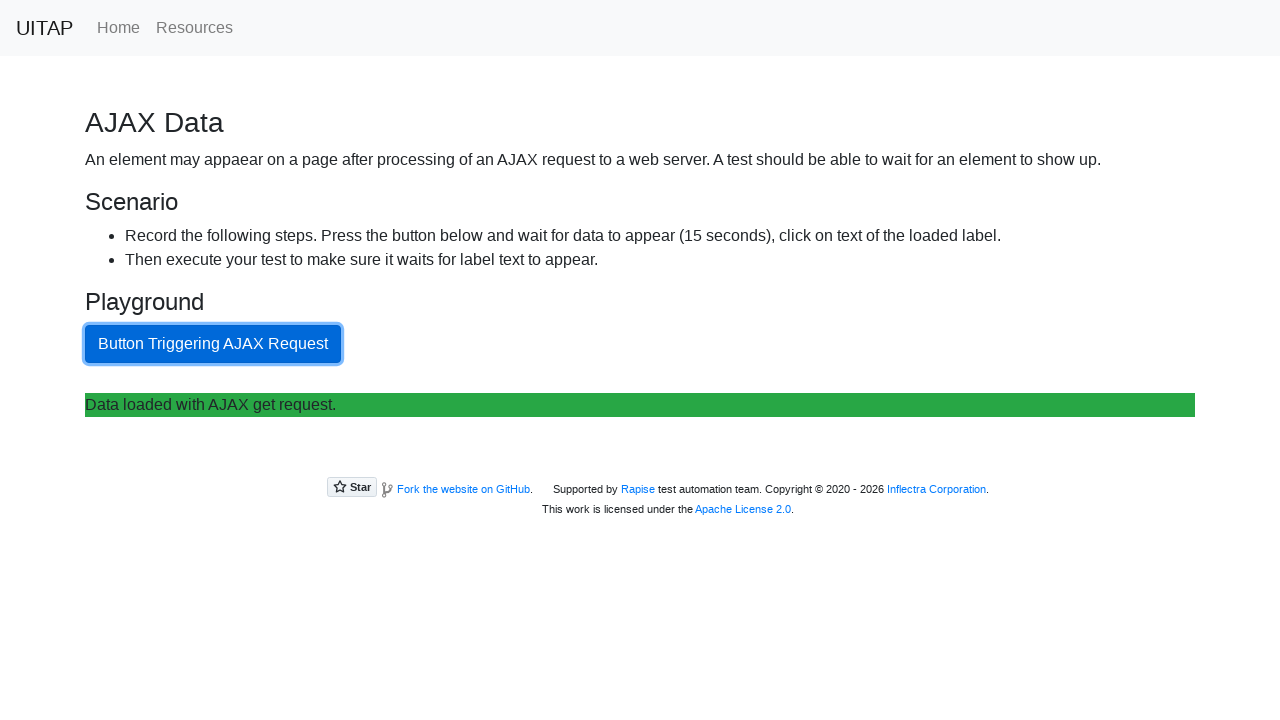

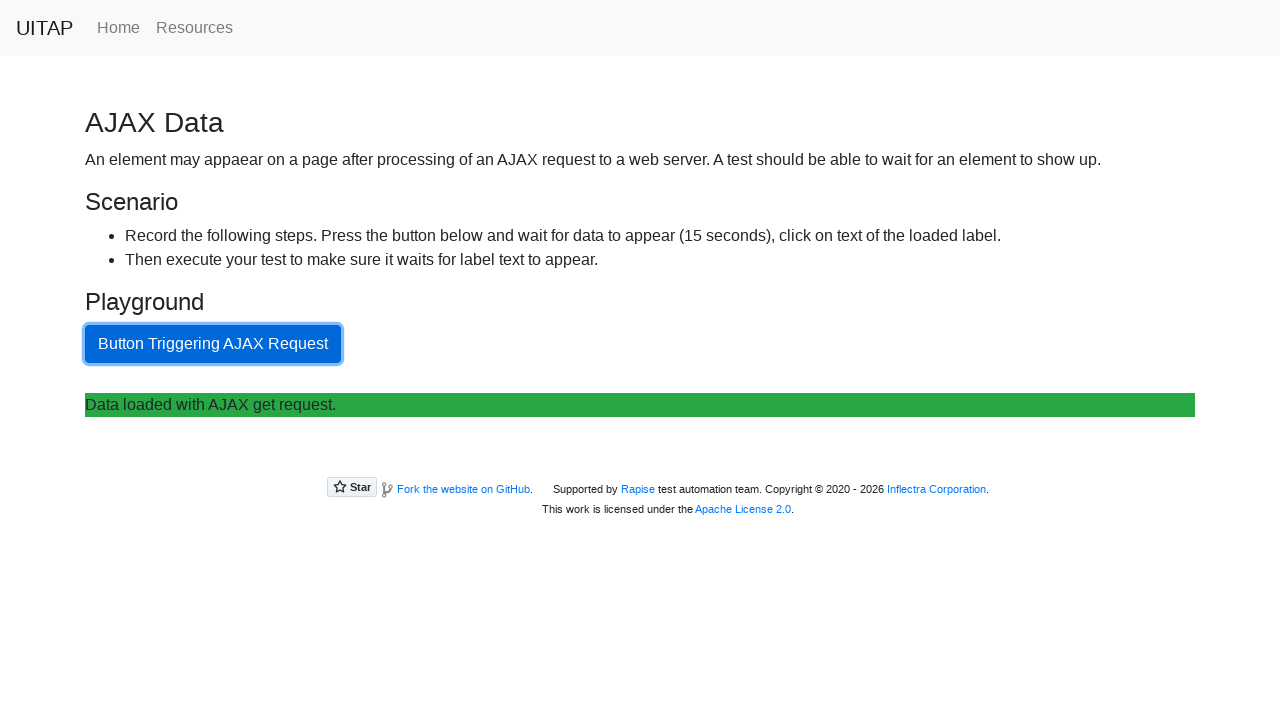